Tests radio button selection by iterating through radio buttons and selecting the one with value "user", then clicking a confirmation popup button

Starting URL: https://rahulshettyacademy.com/loginpagePractise/

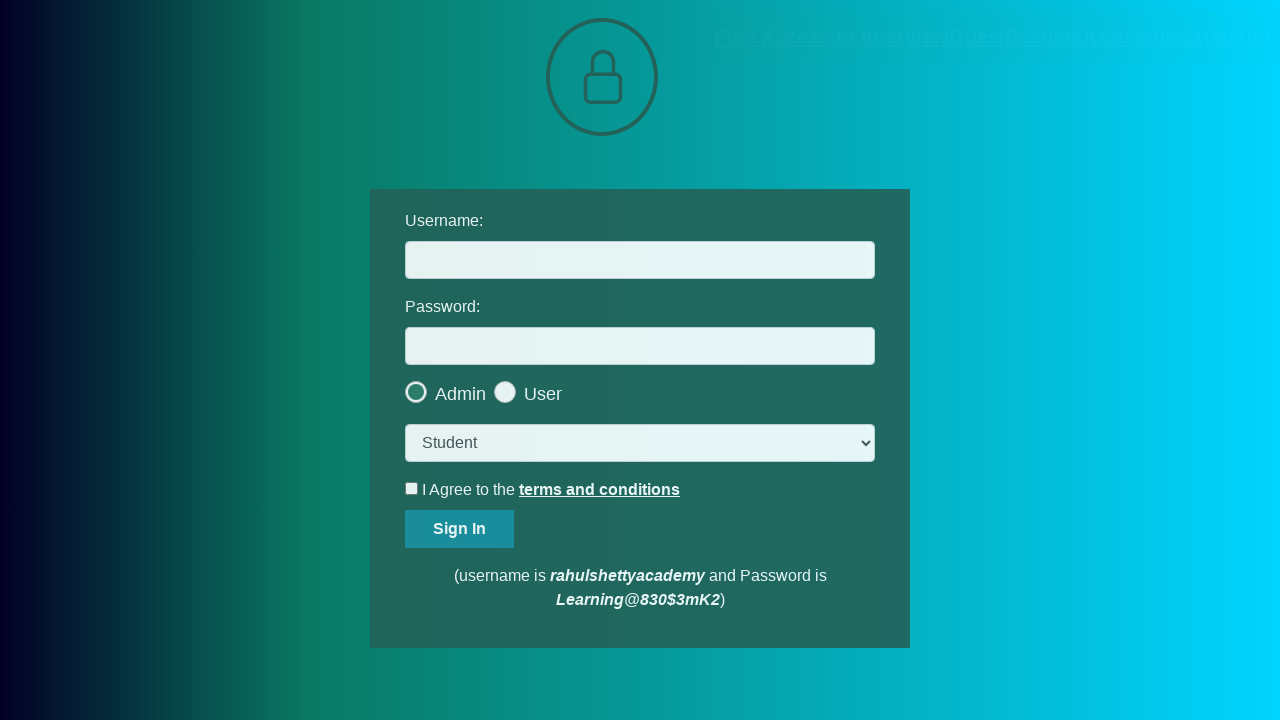

Located all radio button elements
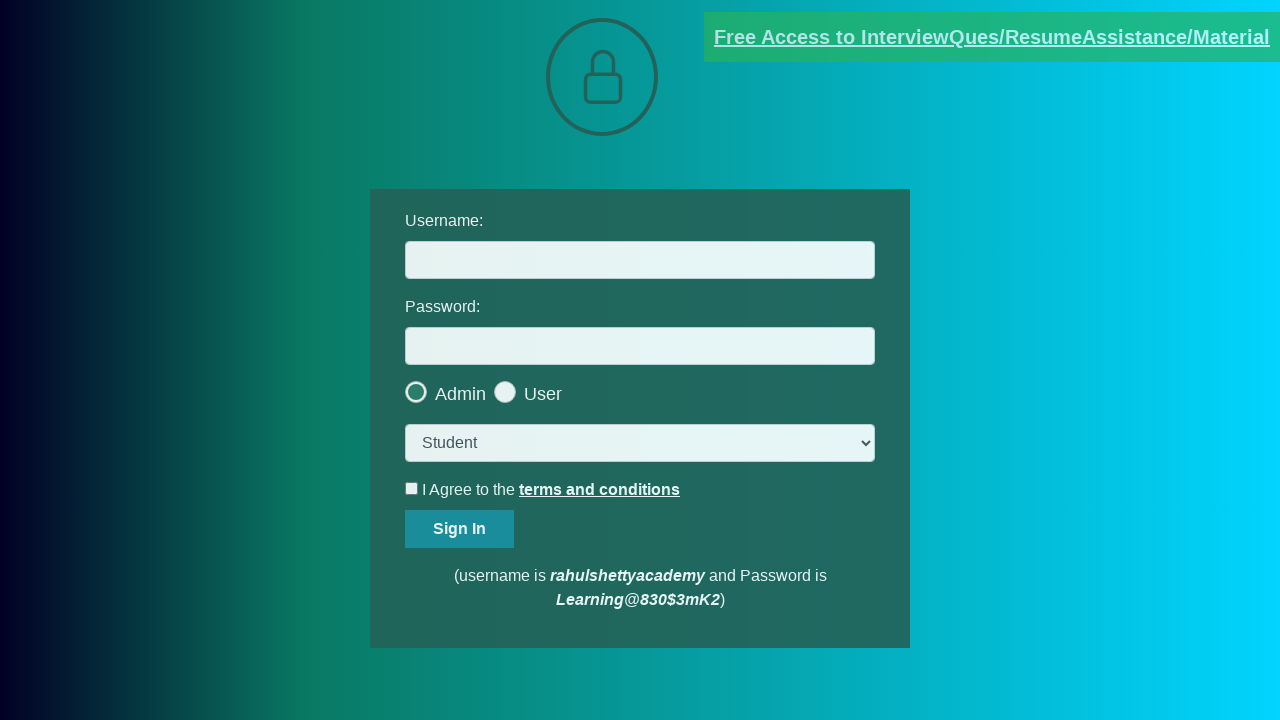

Found 2 radio buttons
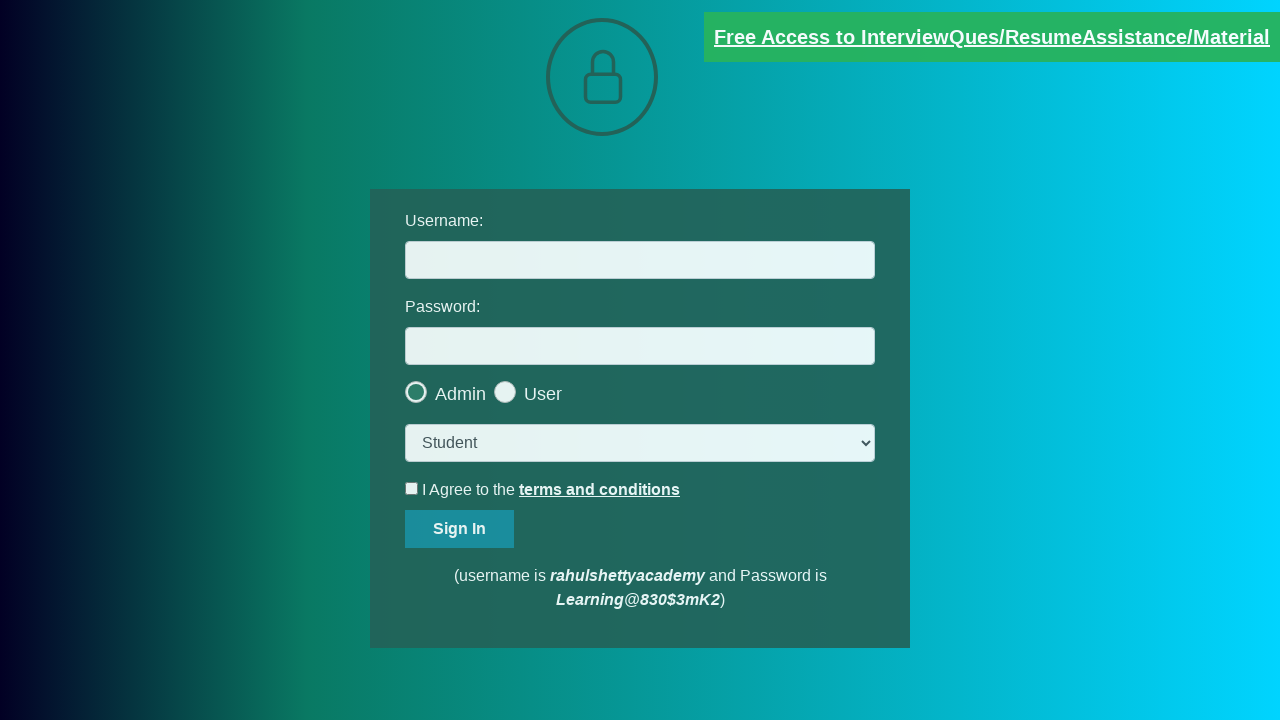

Retrieved radio button at index 0
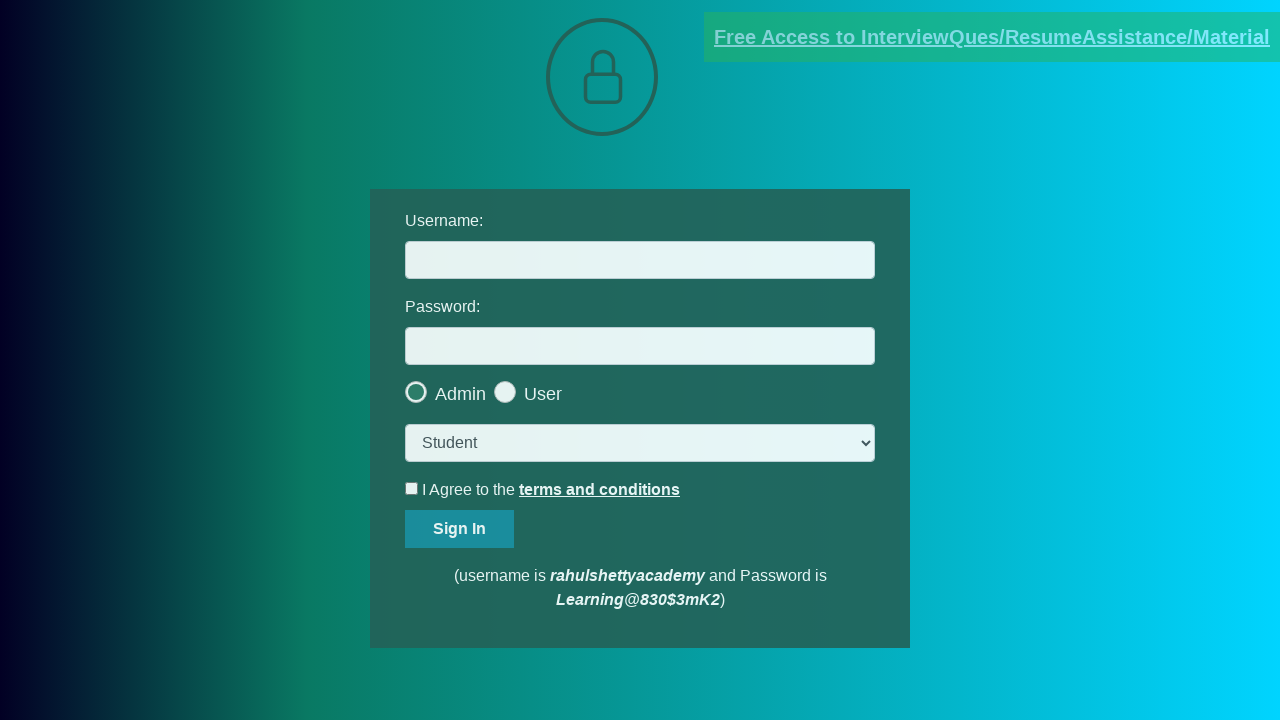

Retrieved radio button at index 1
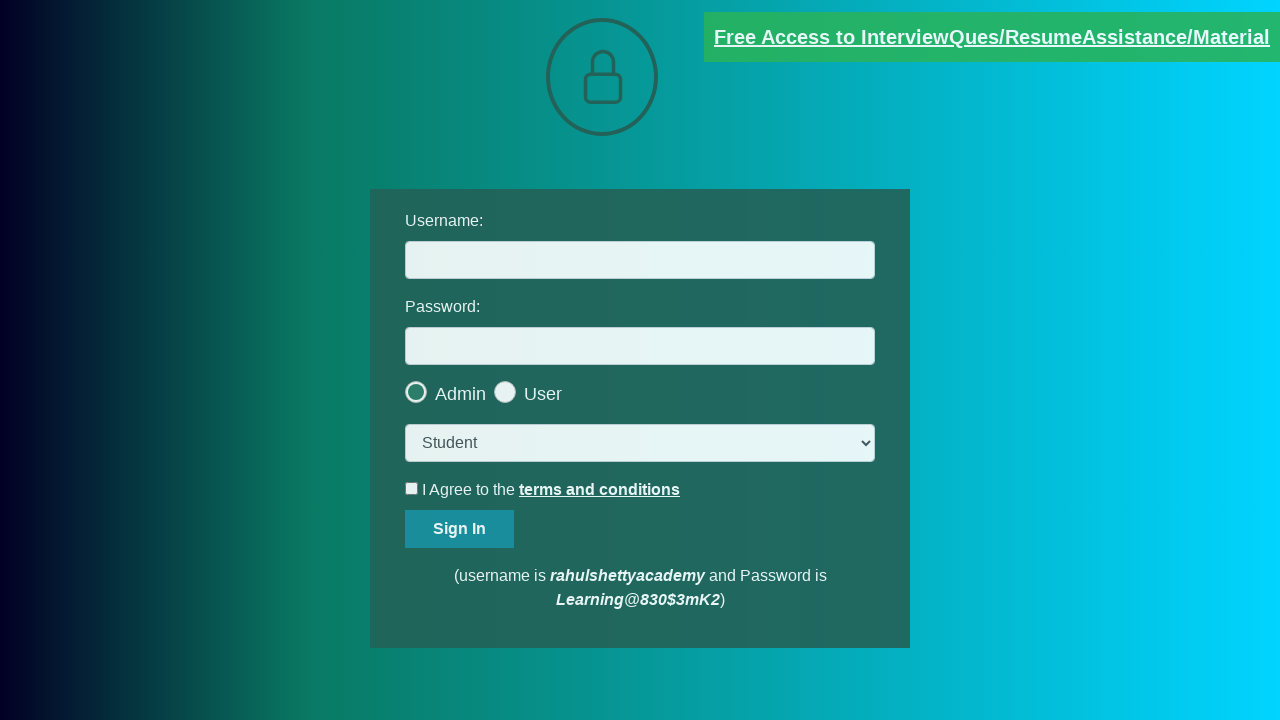

Found radio button with value 'user' at index 1
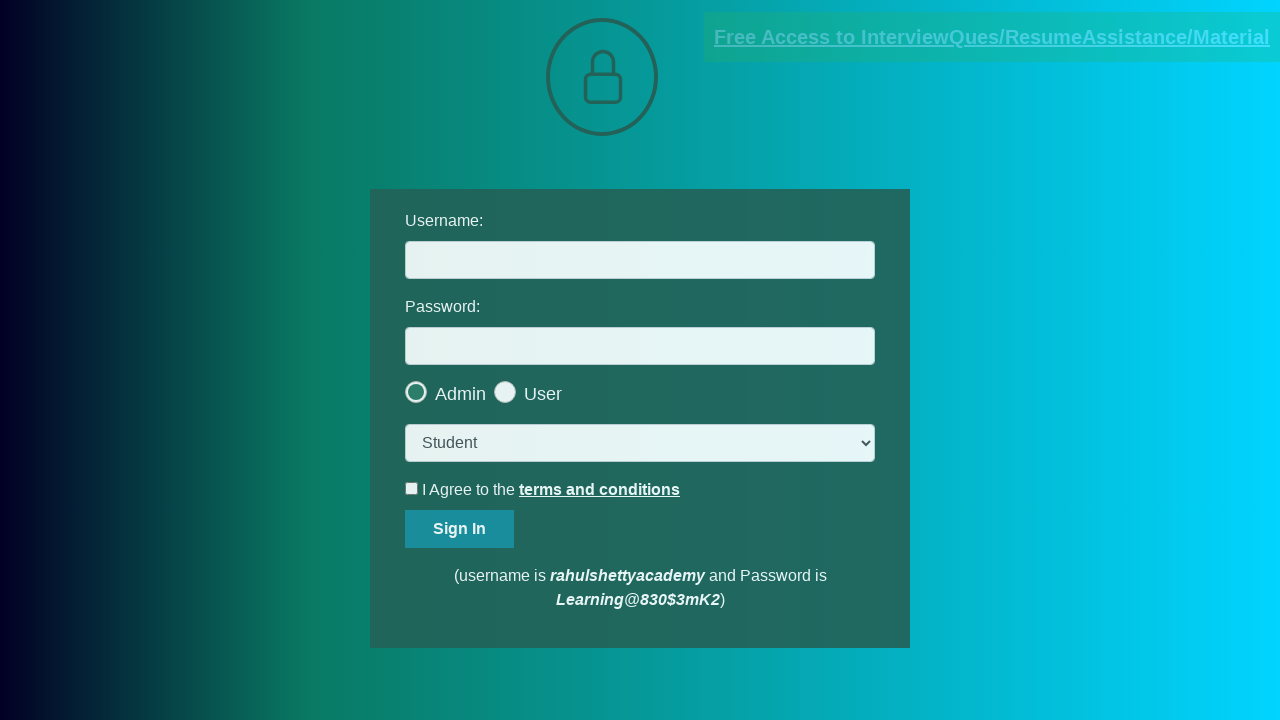

Clicked radio button with value 'user' at (568, 387) on input[type='radio'] >> nth=1
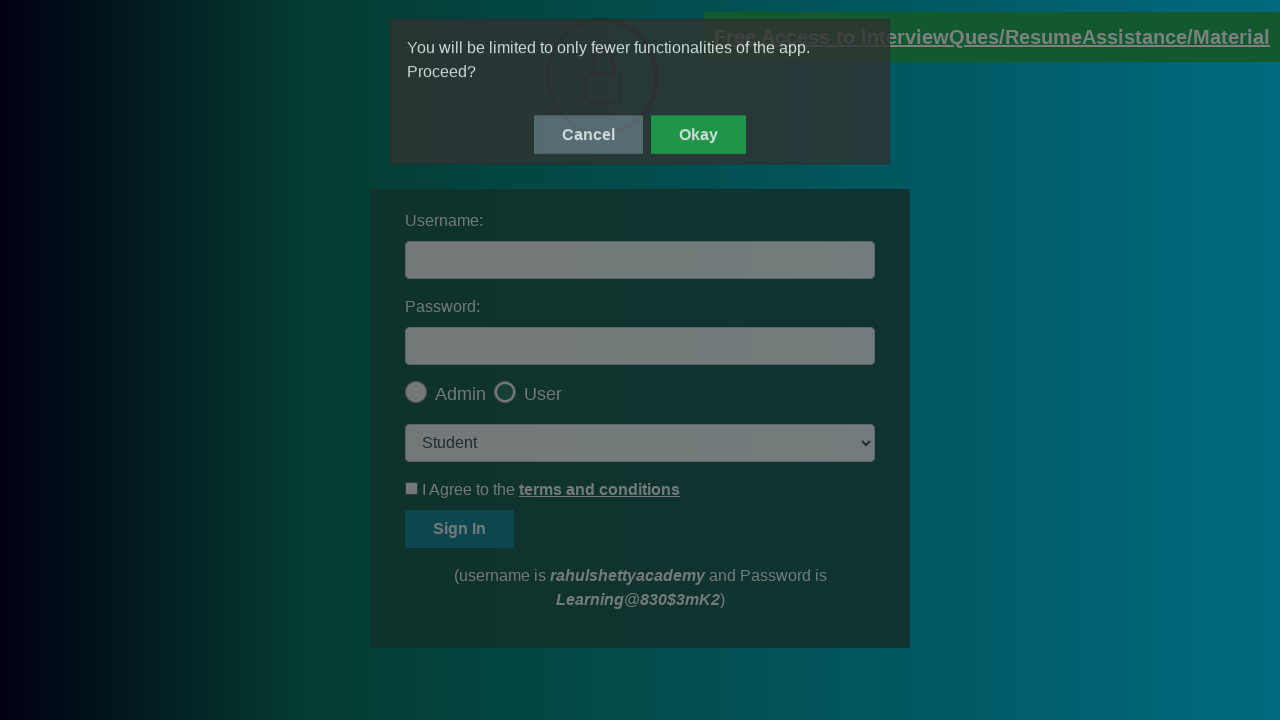

Okay button popup became visible
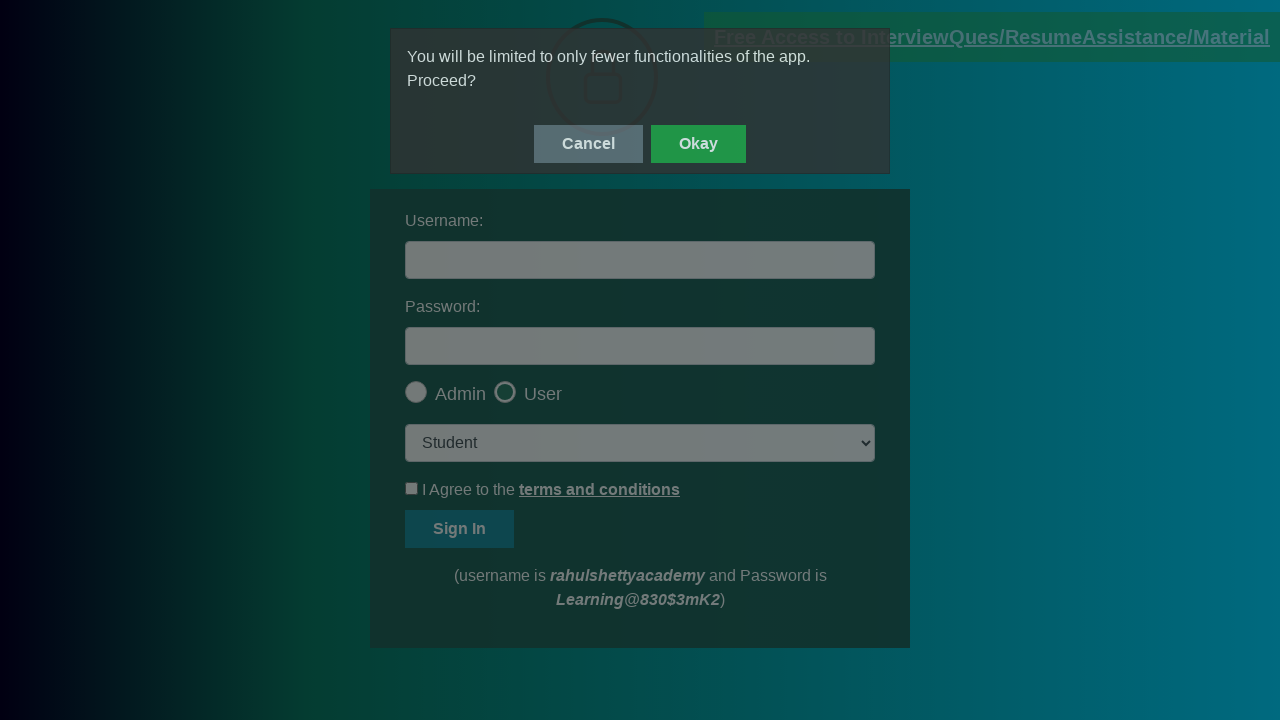

Clicked okay button in popup at (698, 144) on #okayBtn
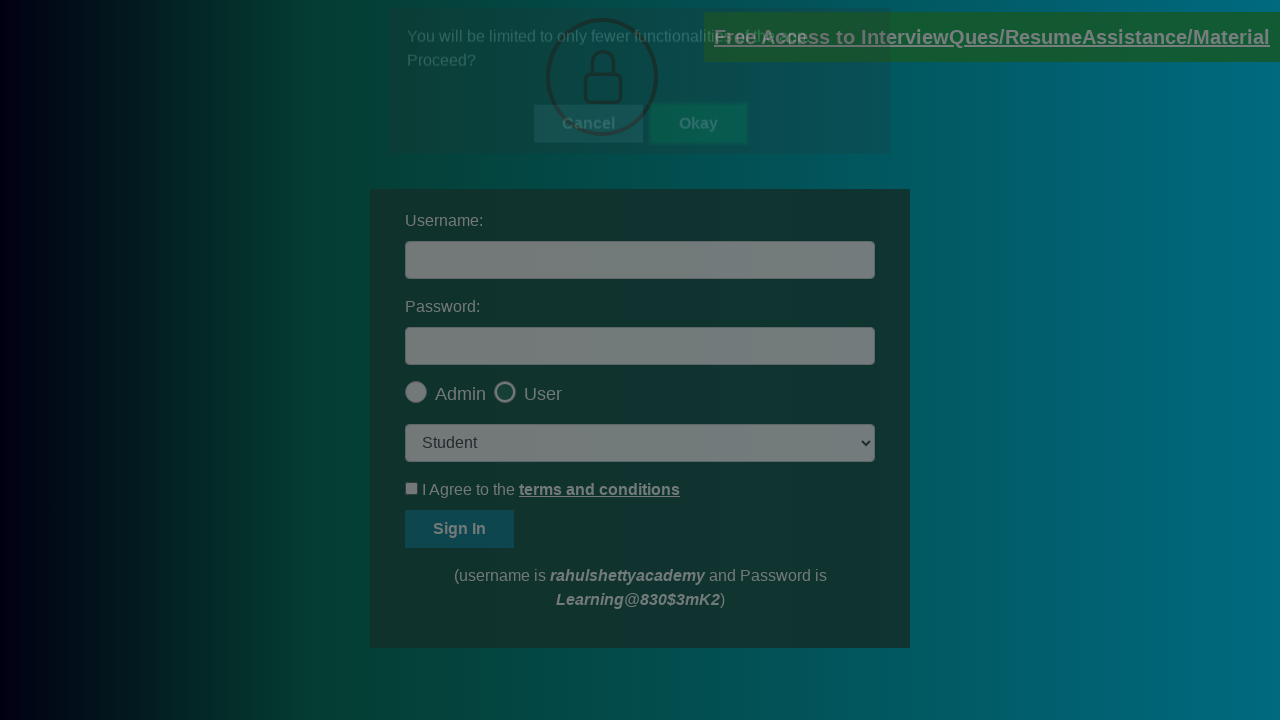

Checked if radio button is selected
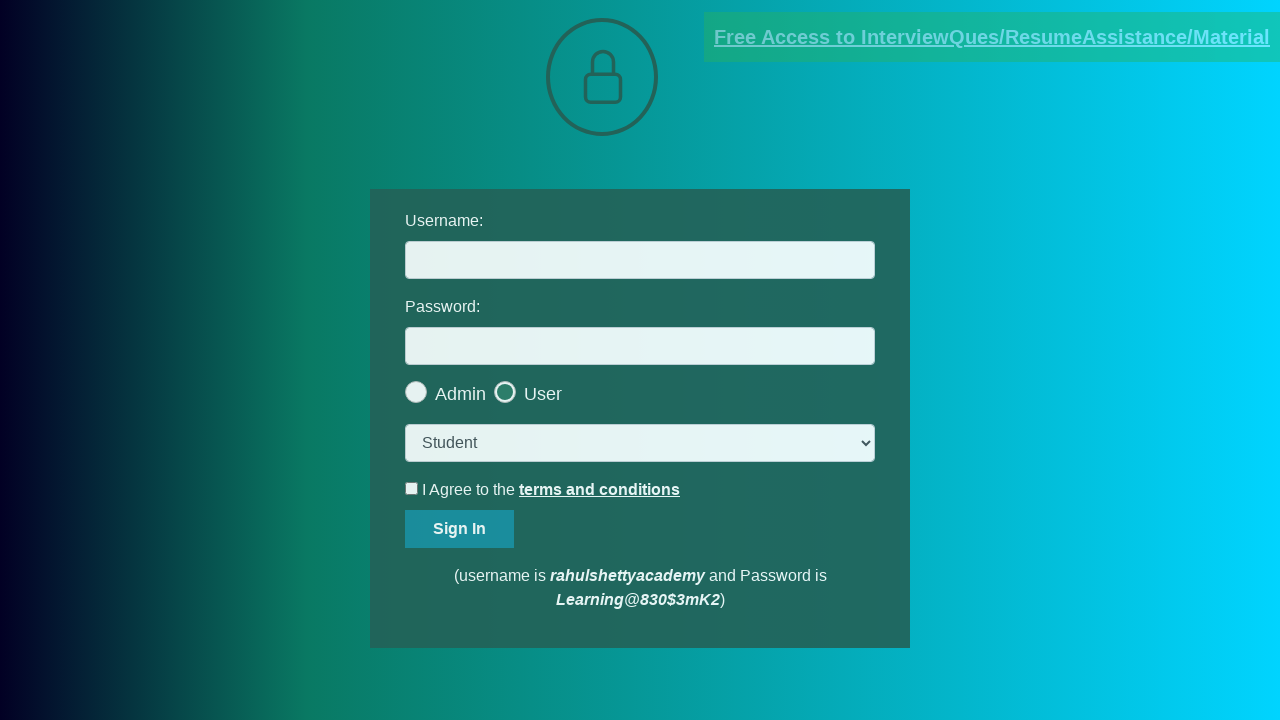

Assertion passed: radio button is selected
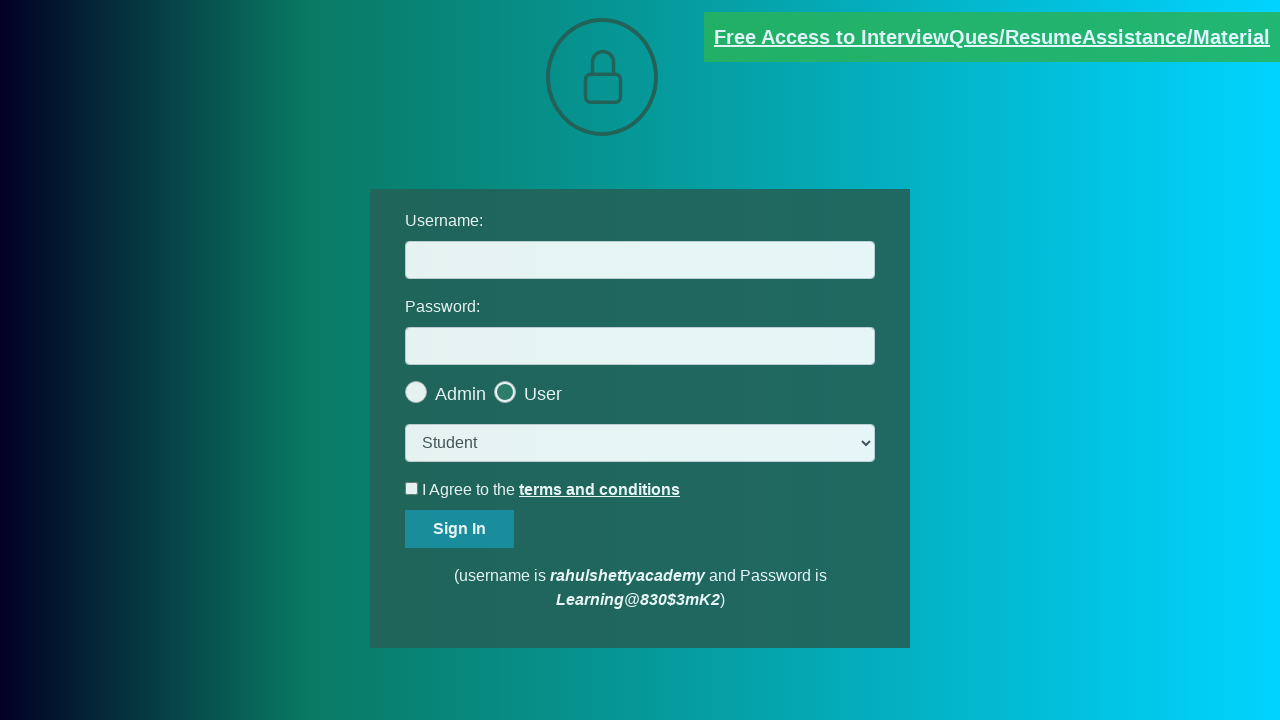

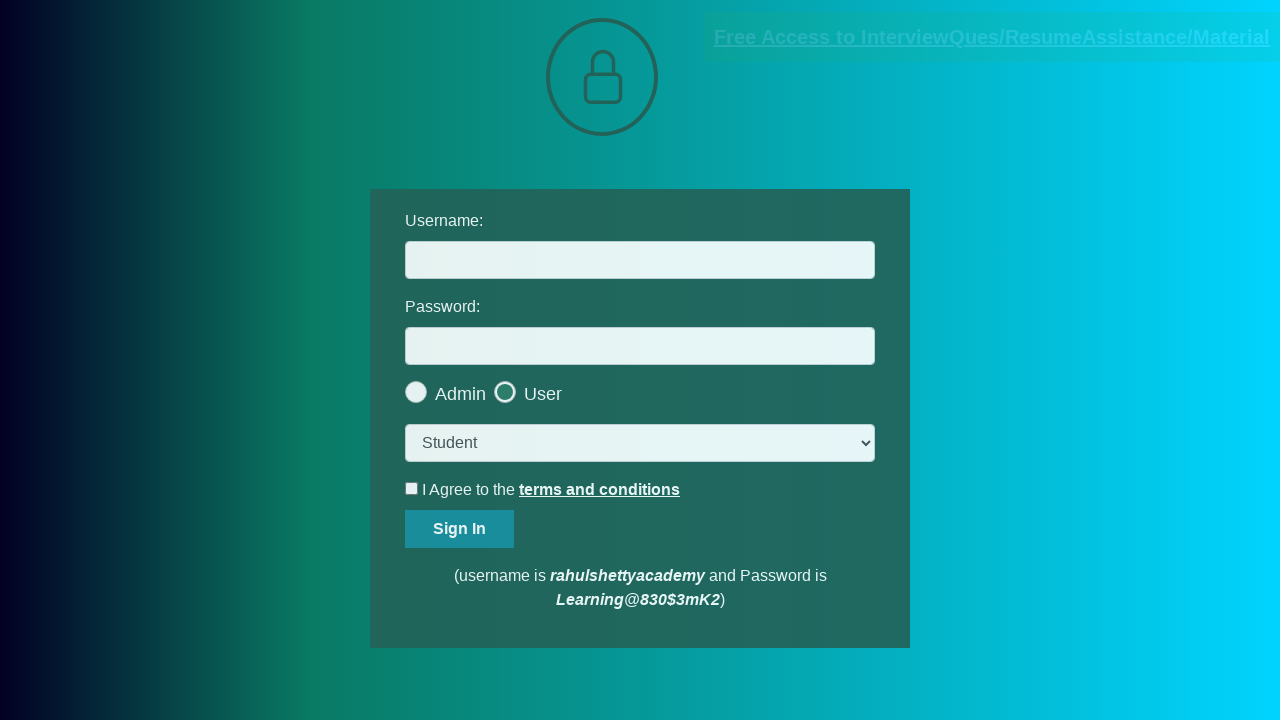